Tests the gas mileage calculator by filling in a fuel cost input field with a numeric value

Starting URL: http://www.calculator.net/gas-mileage-calculator.html

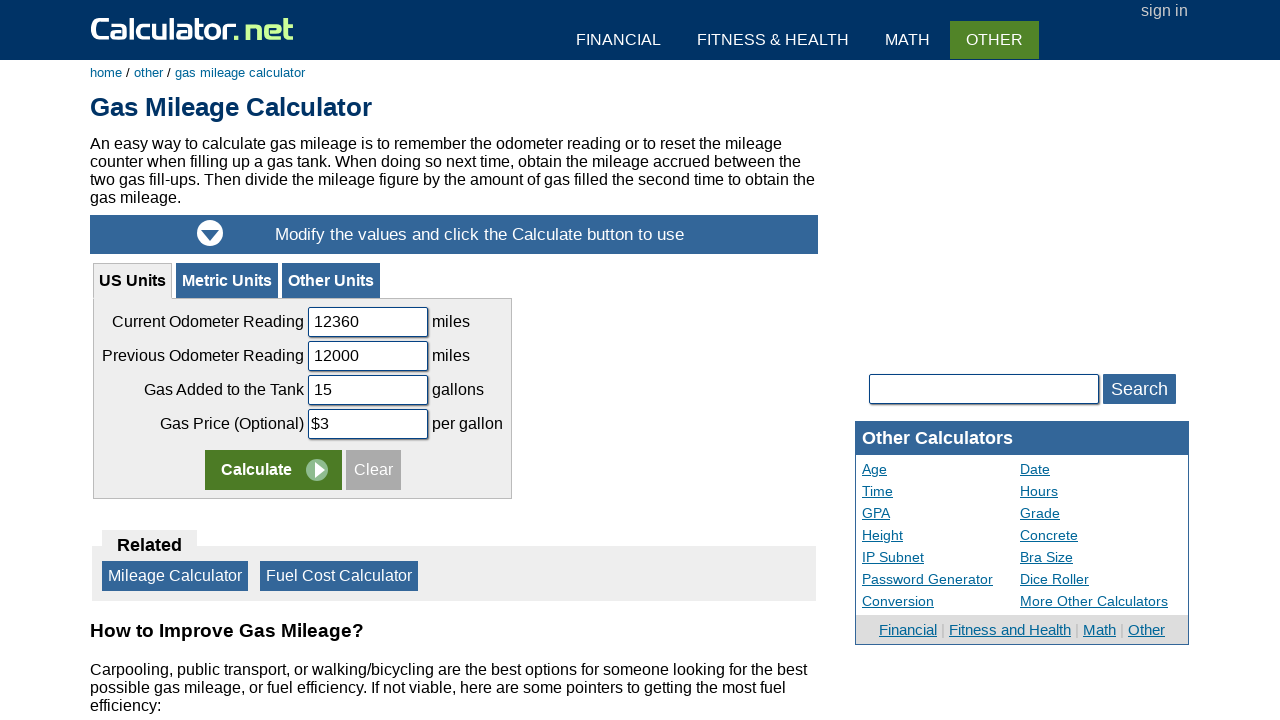

Filled fuel cost input field with value '700' on #usgasputin
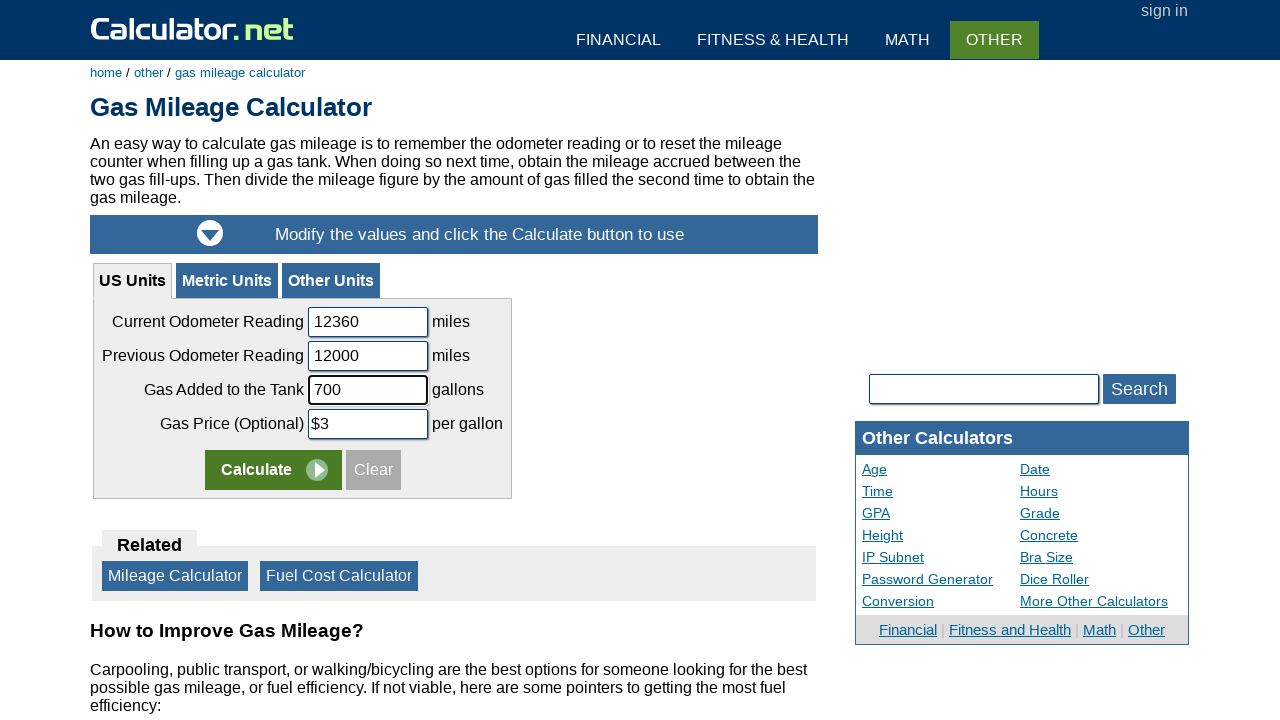

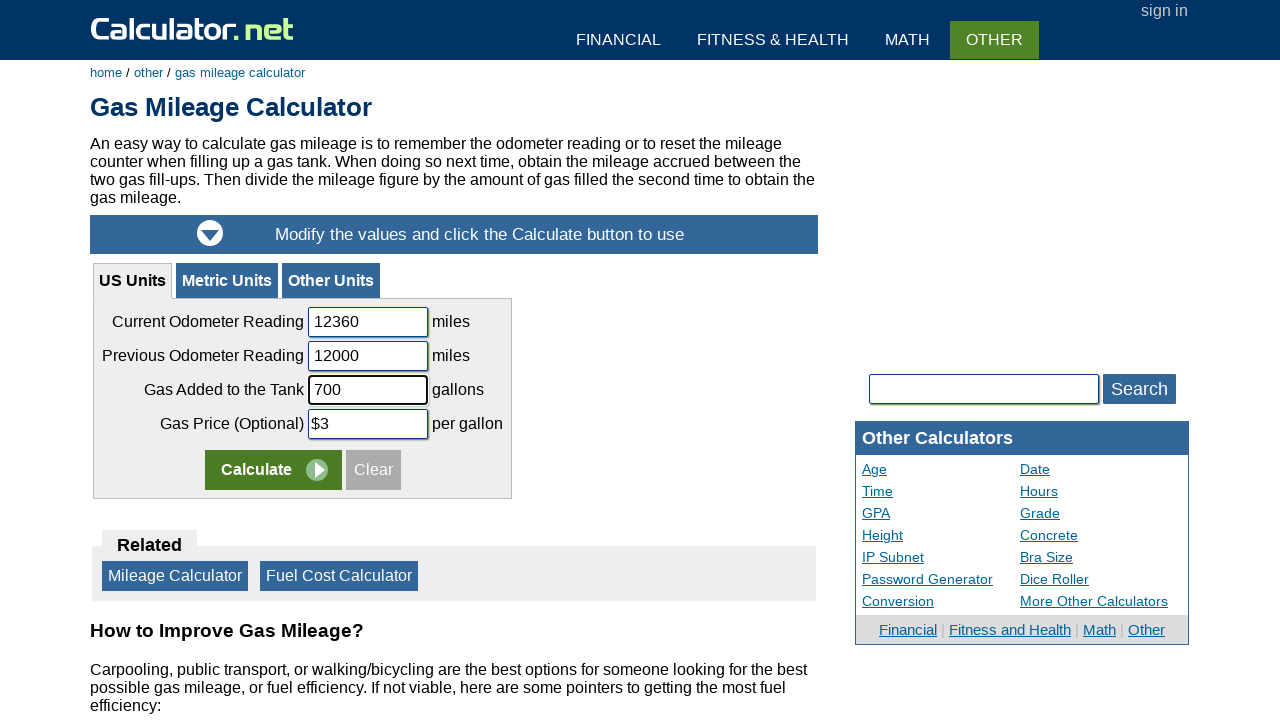